Tests navigation by clicking the WebDriver documentation link on the Selenium homepage.

Starting URL: https://www.selenium.dev/

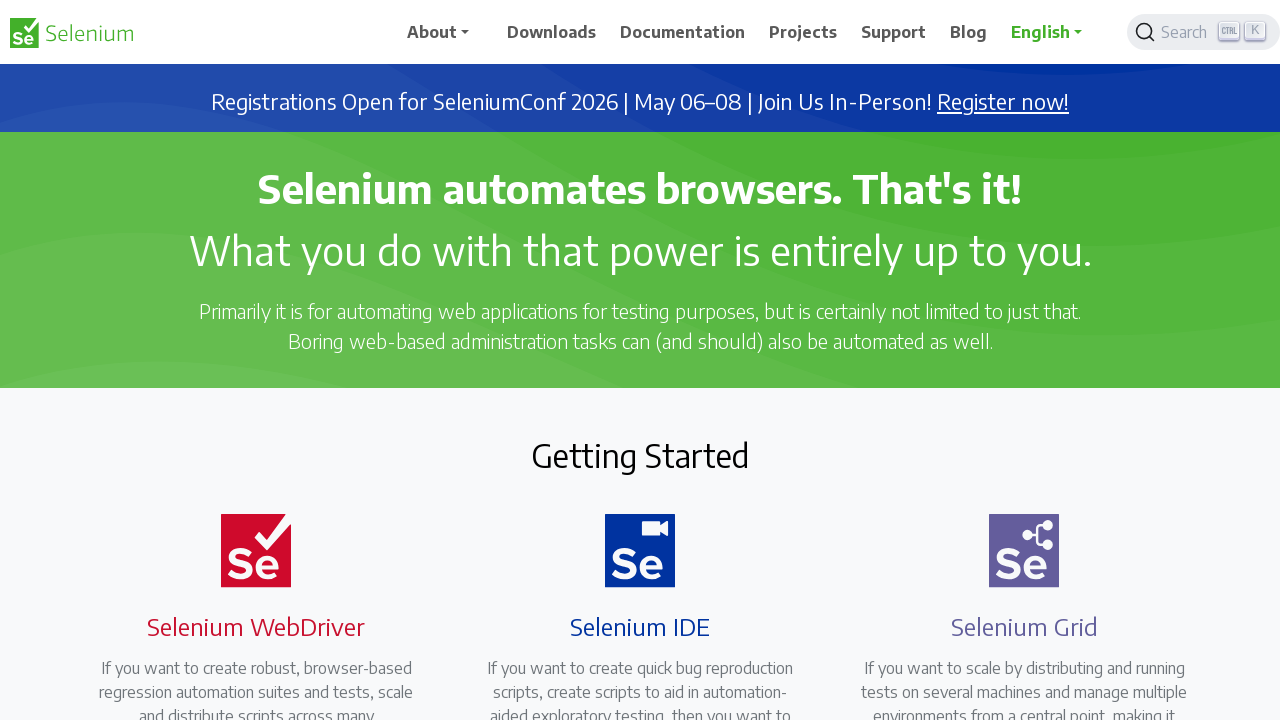

Navigated to Selenium homepage
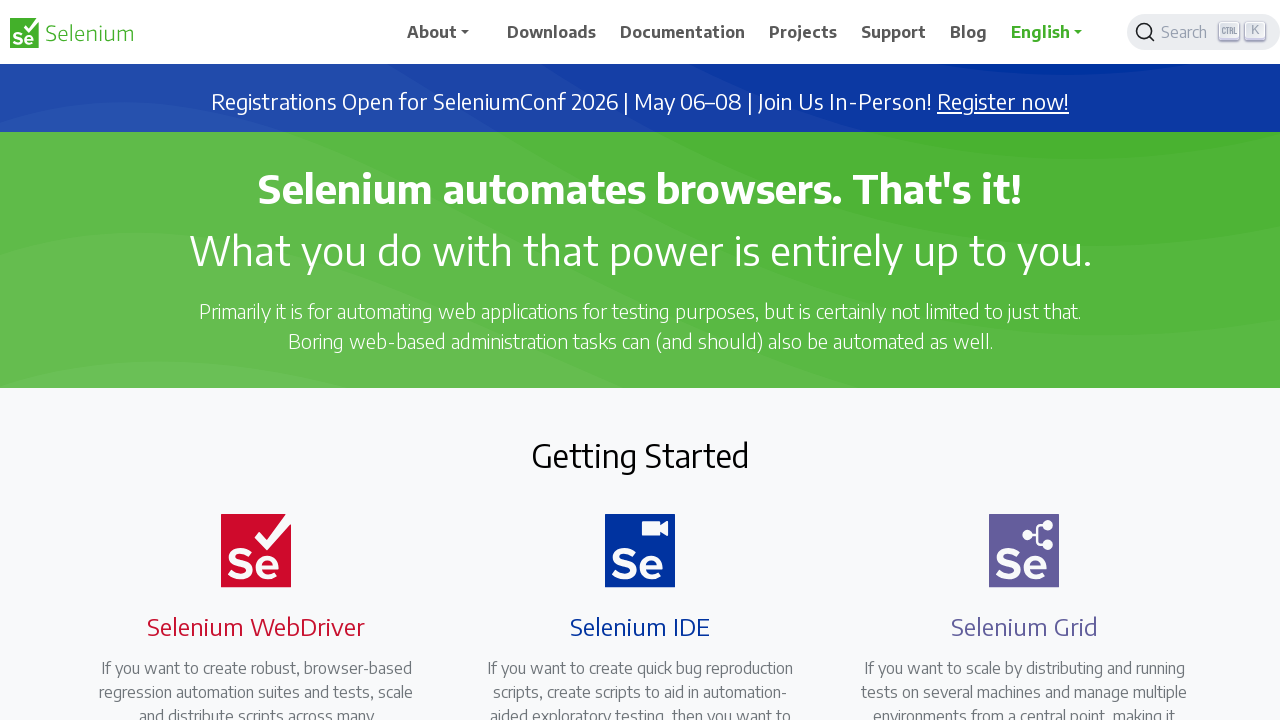

Clicked WebDriver documentation link at (244, 360) on a[href='/documentation/webdriver/']
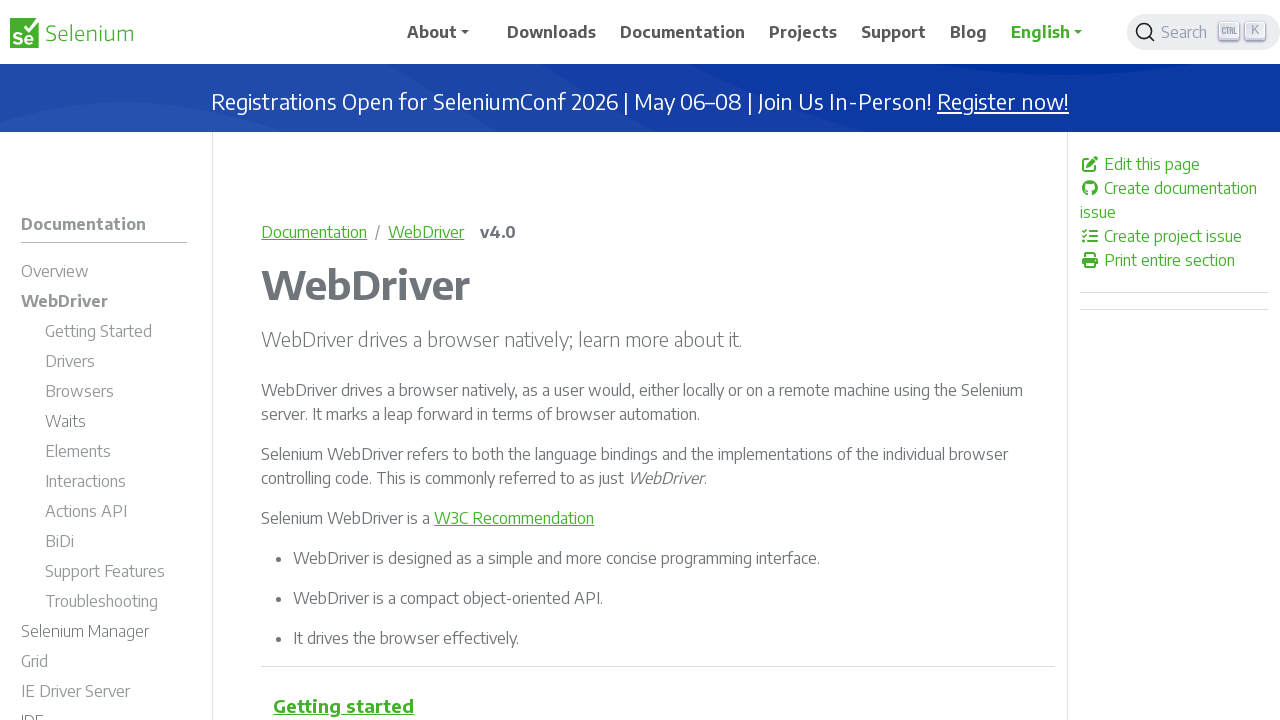

WebDriver documentation page loaded
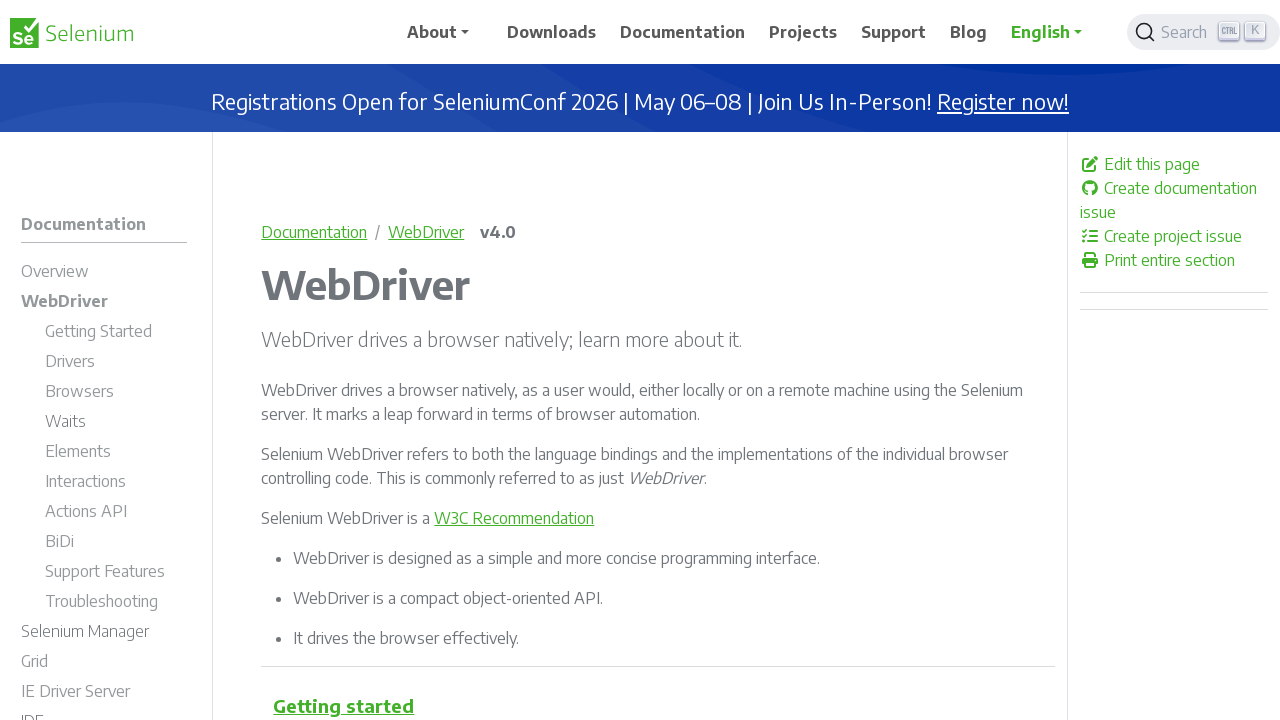

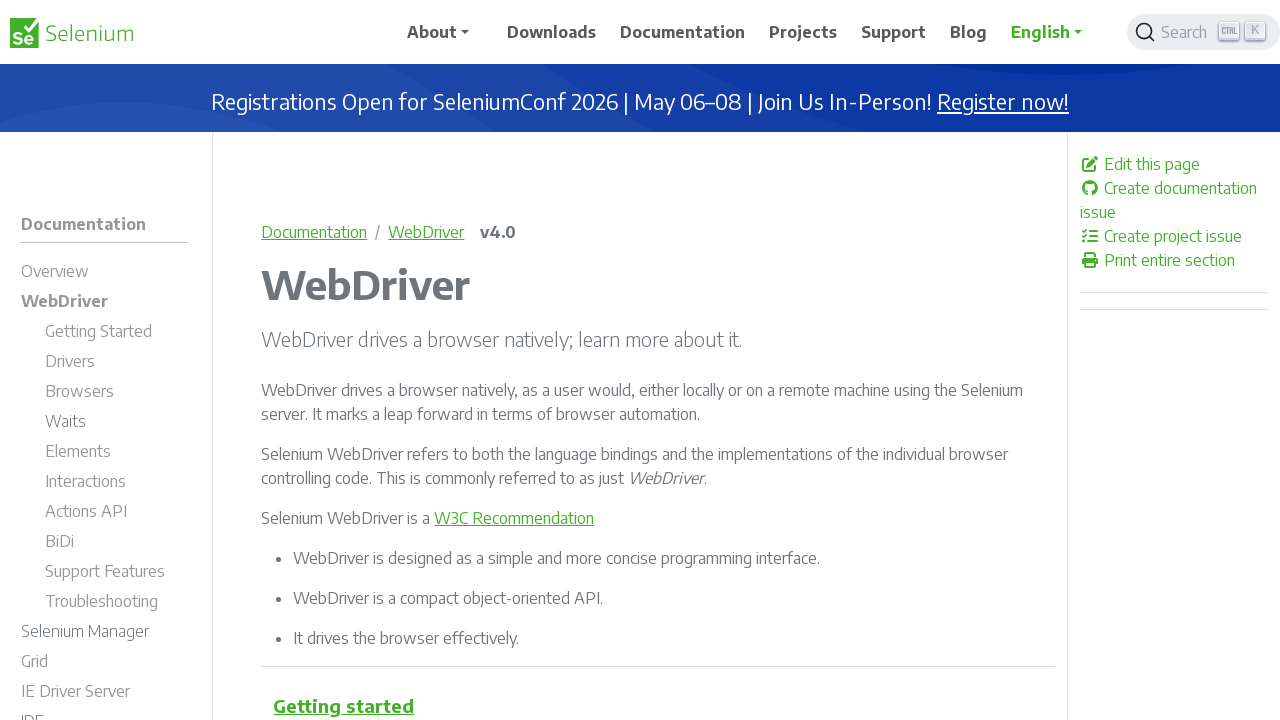